Tests that entered text is trimmed when editing a todo item

Starting URL: https://demo.playwright.dev/todomvc

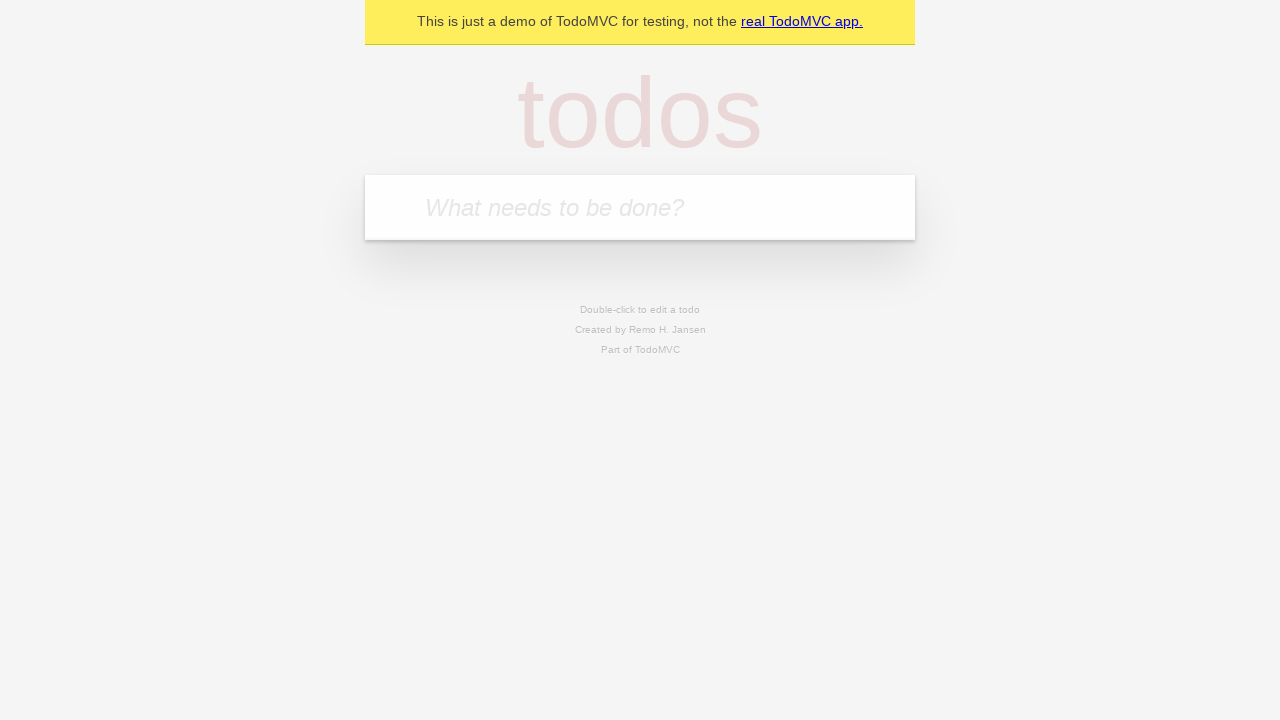

Filled todo input with 'buy some cheese' on internal:attr=[placeholder="What needs to be done?"i]
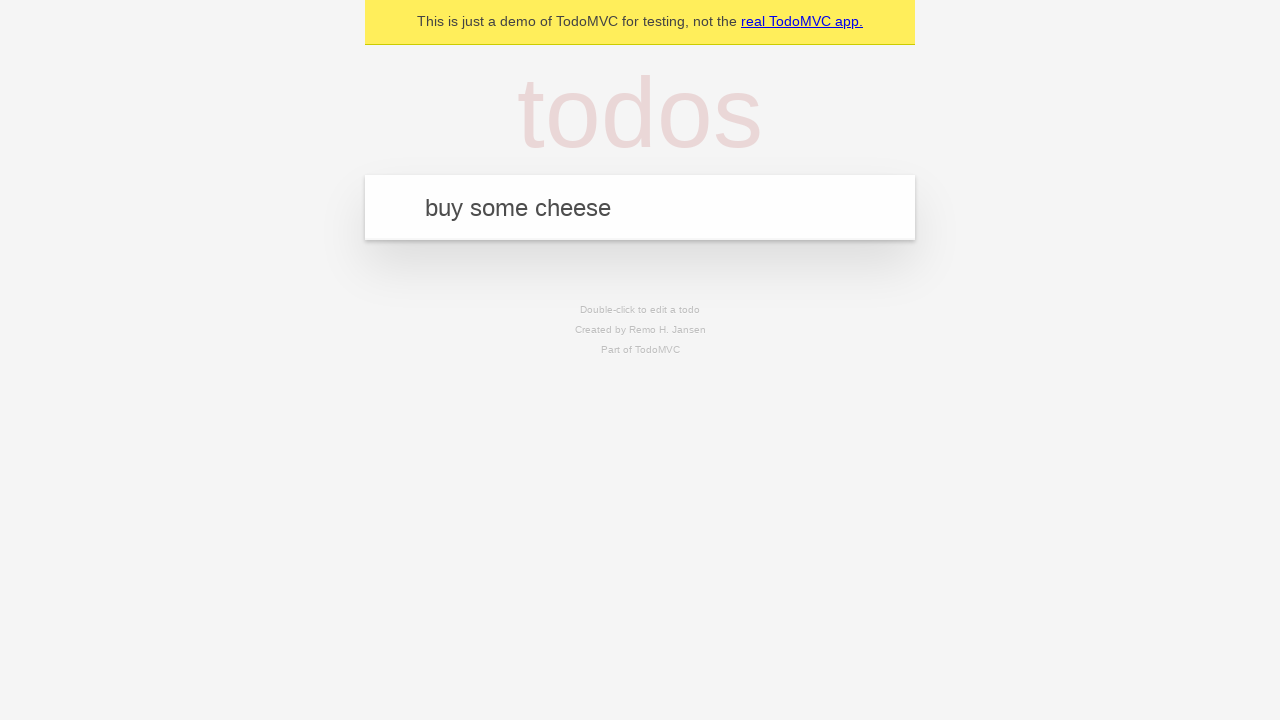

Pressed Enter to create first todo on internal:attr=[placeholder="What needs to be done?"i]
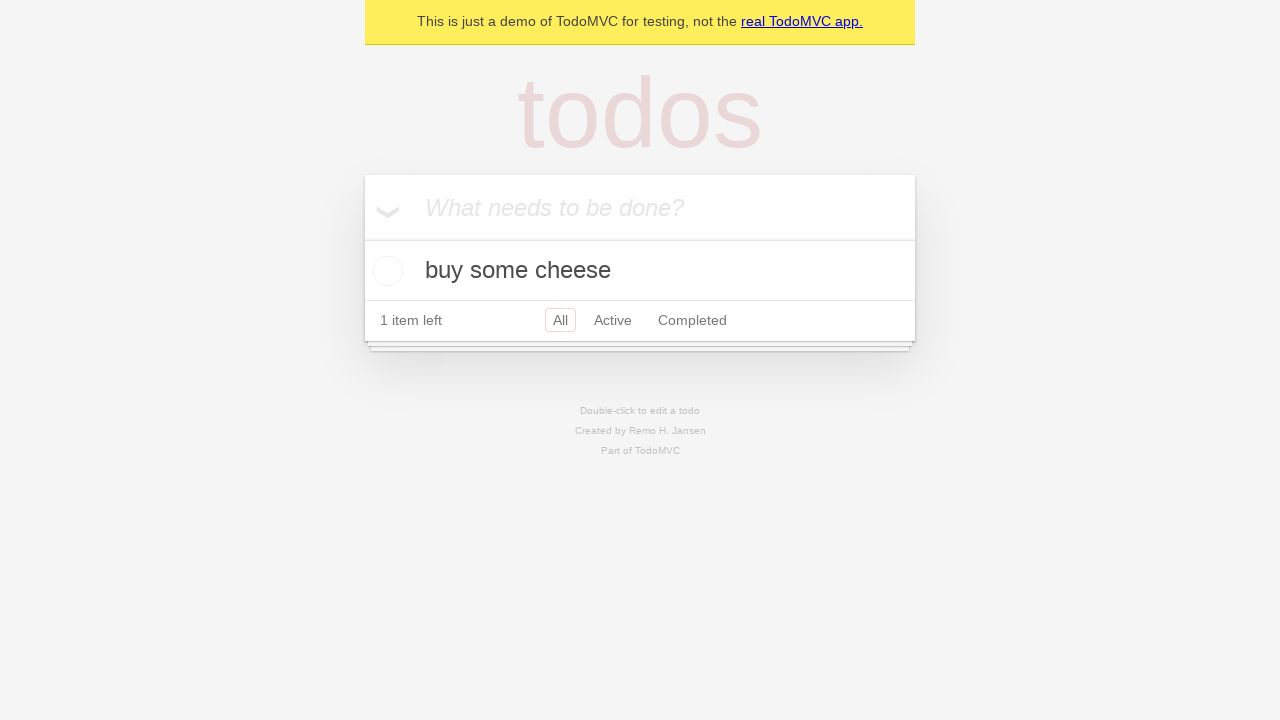

Filled todo input with 'feed the cat' on internal:attr=[placeholder="What needs to be done?"i]
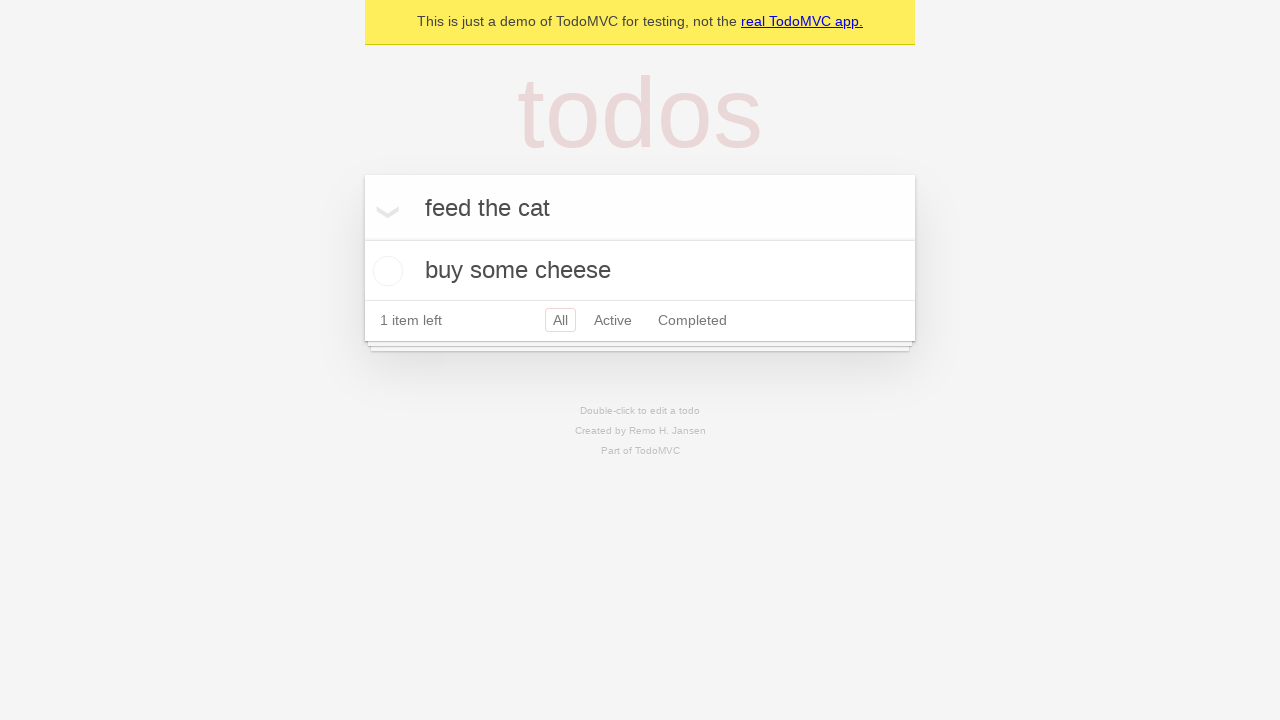

Pressed Enter to create second todo on internal:attr=[placeholder="What needs to be done?"i]
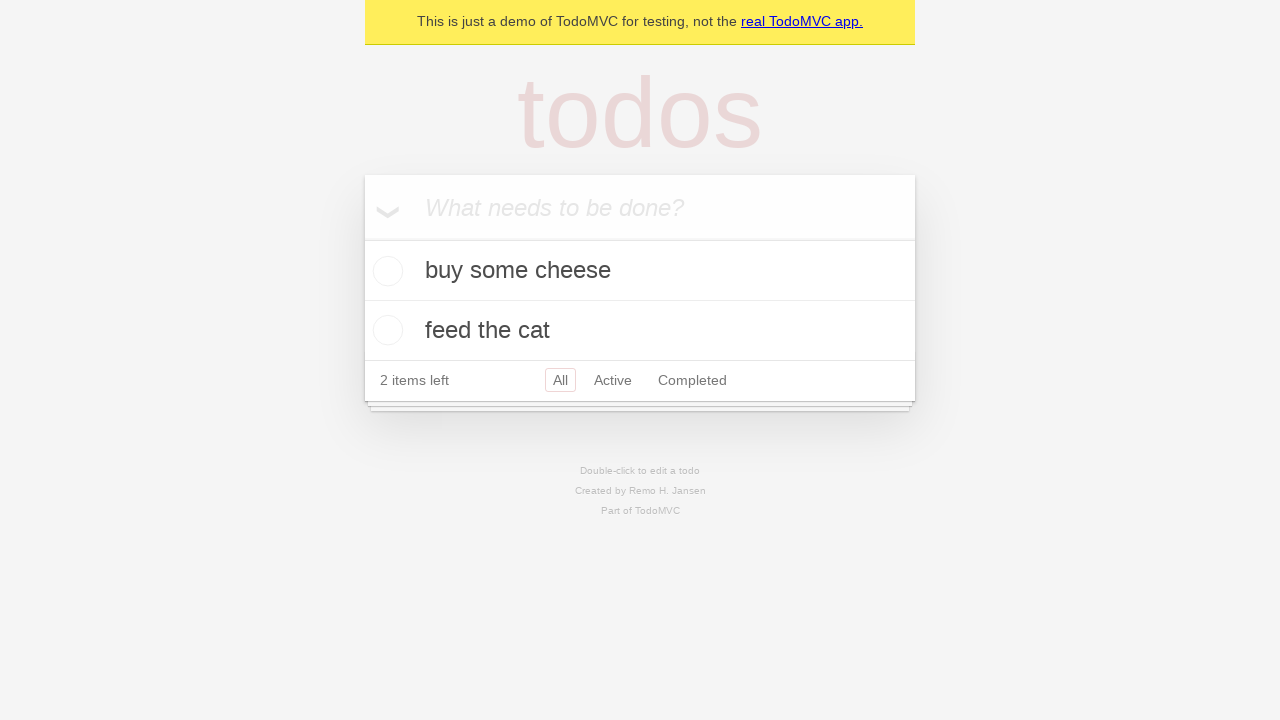

Filled todo input with 'book a doctors appointment' on internal:attr=[placeholder="What needs to be done?"i]
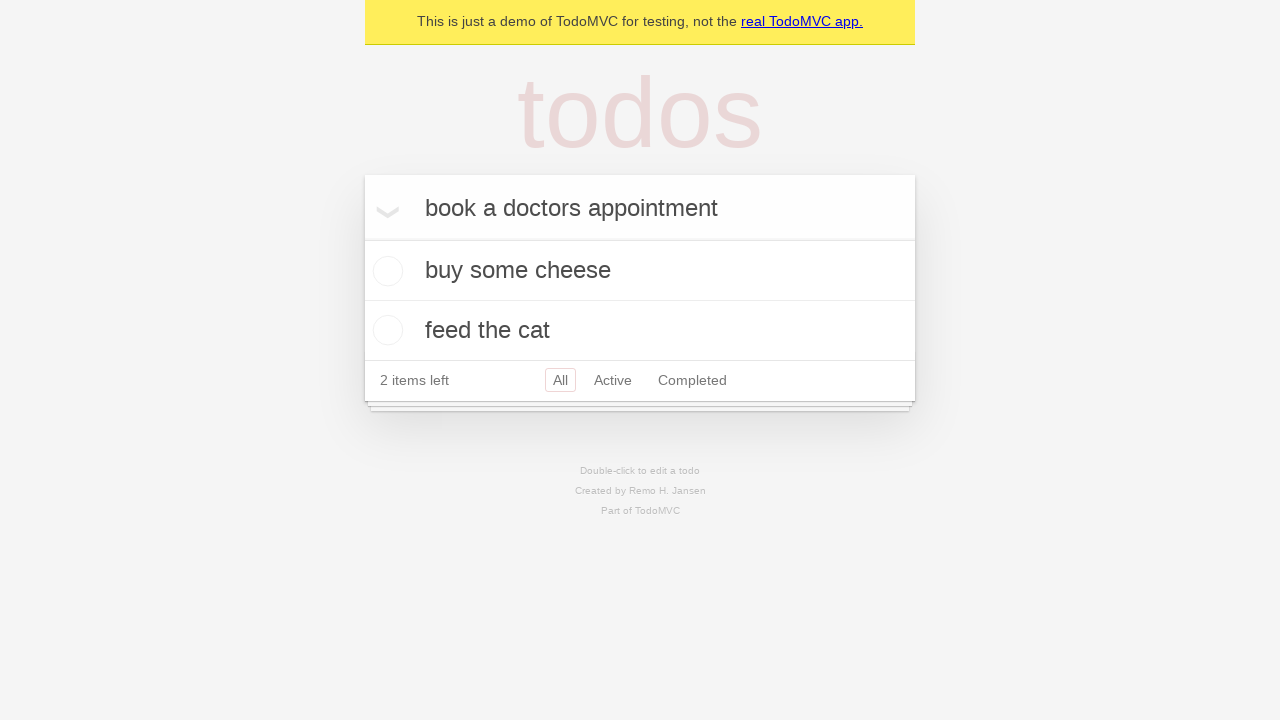

Pressed Enter to create third todo on internal:attr=[placeholder="What needs to be done?"i]
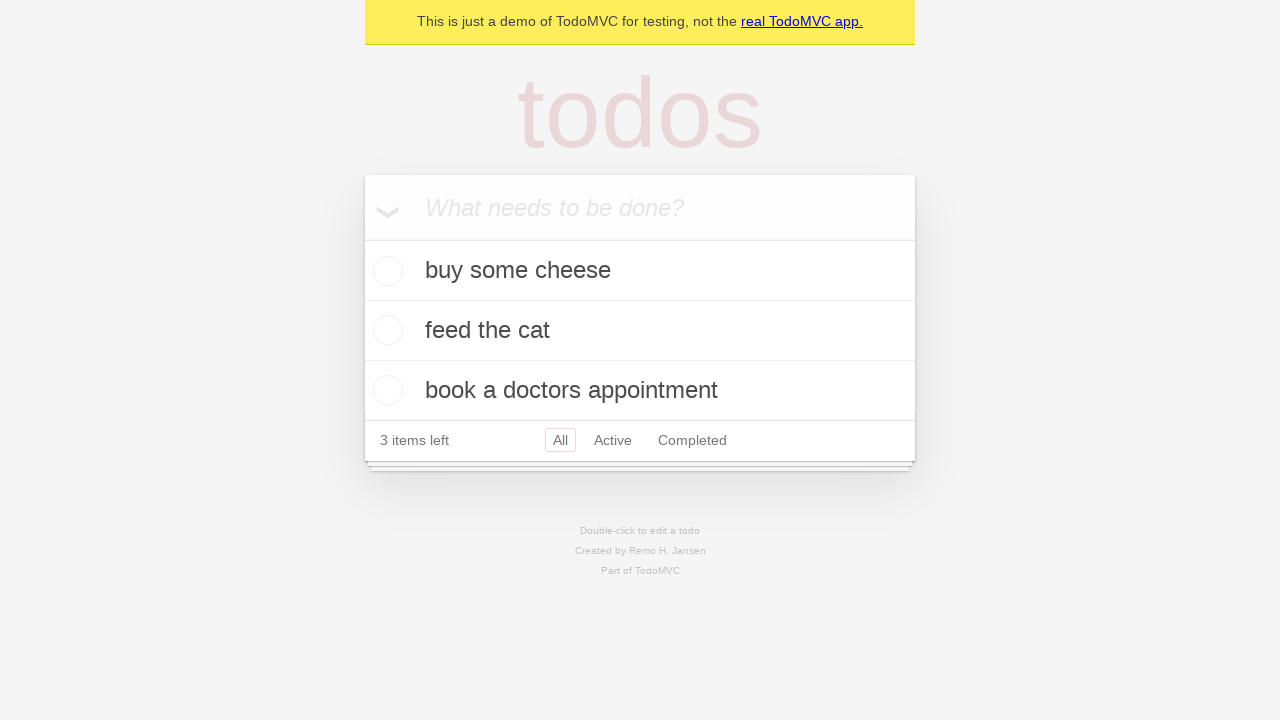

Double-clicked second todo to enter edit mode at (640, 331) on internal:testid=[data-testid="todo-item"s] >> nth=1
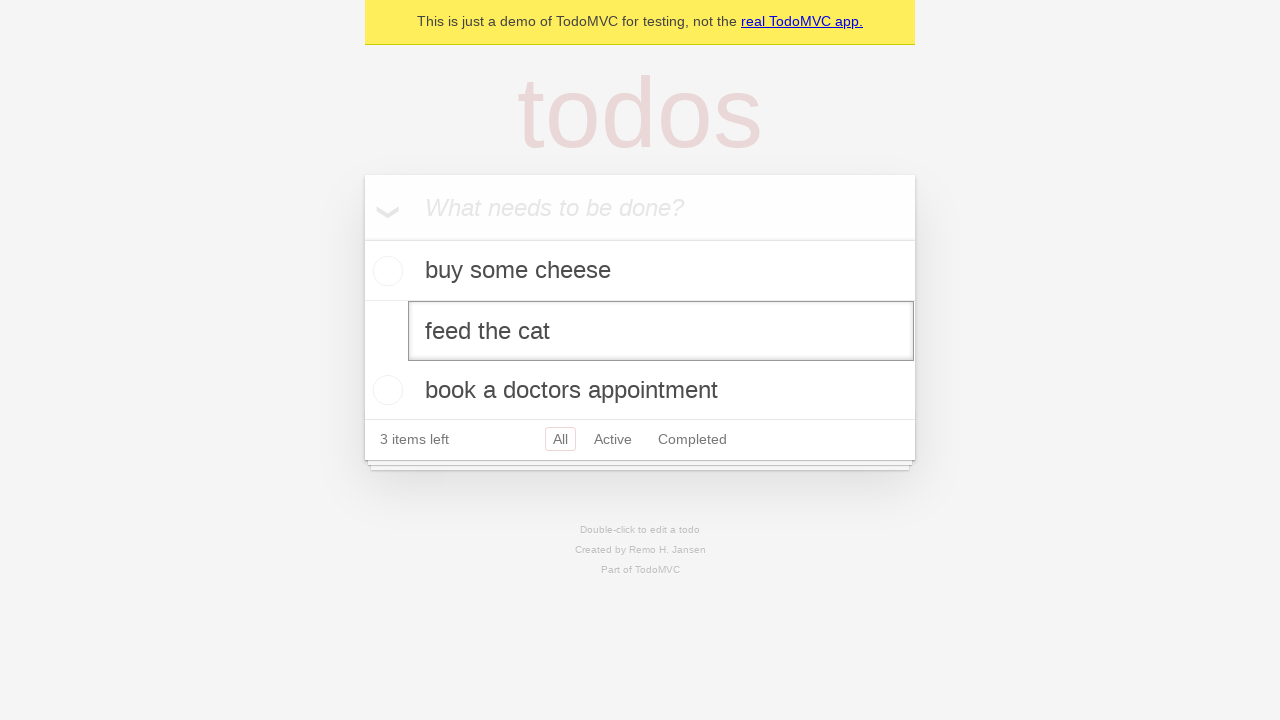

Filled edit field with '    buy some sausages    ' (with leading/trailing spaces) on internal:testid=[data-testid="todo-item"s] >> nth=1 >> internal:role=textbox[nam
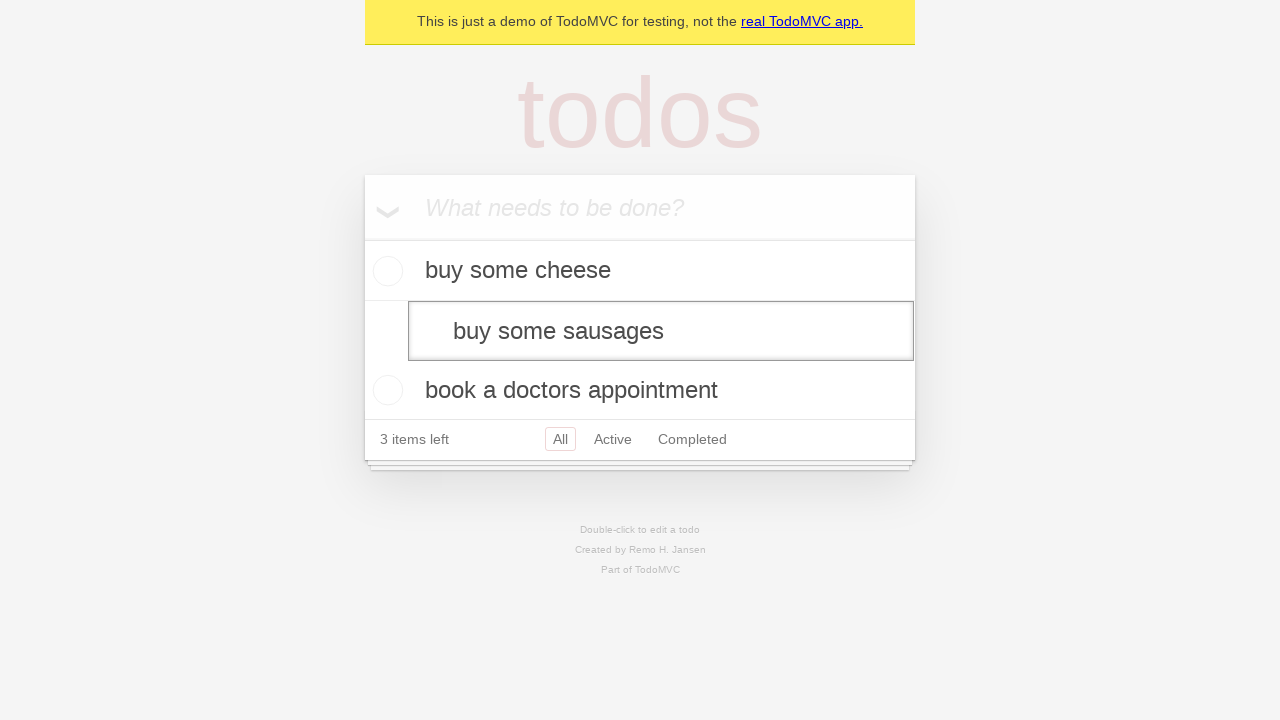

Pressed Enter to confirm edit and verify text is trimmed on internal:testid=[data-testid="todo-item"s] >> nth=1 >> internal:role=textbox[nam
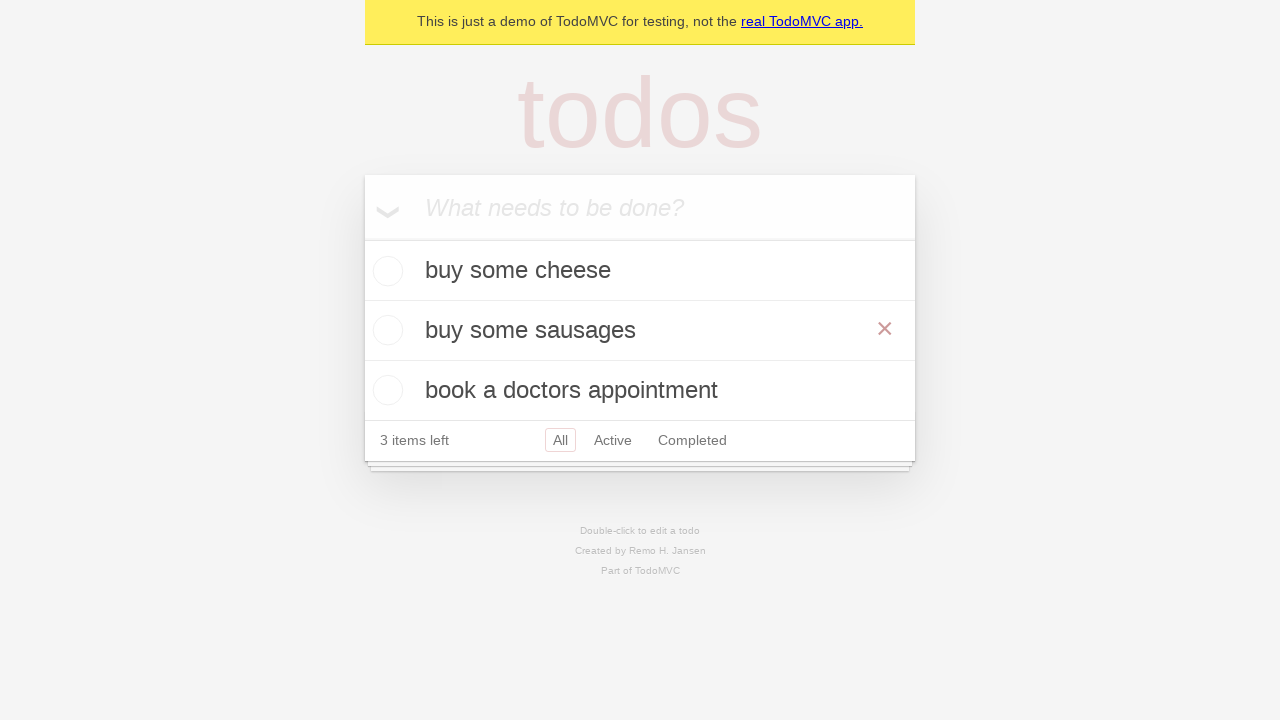

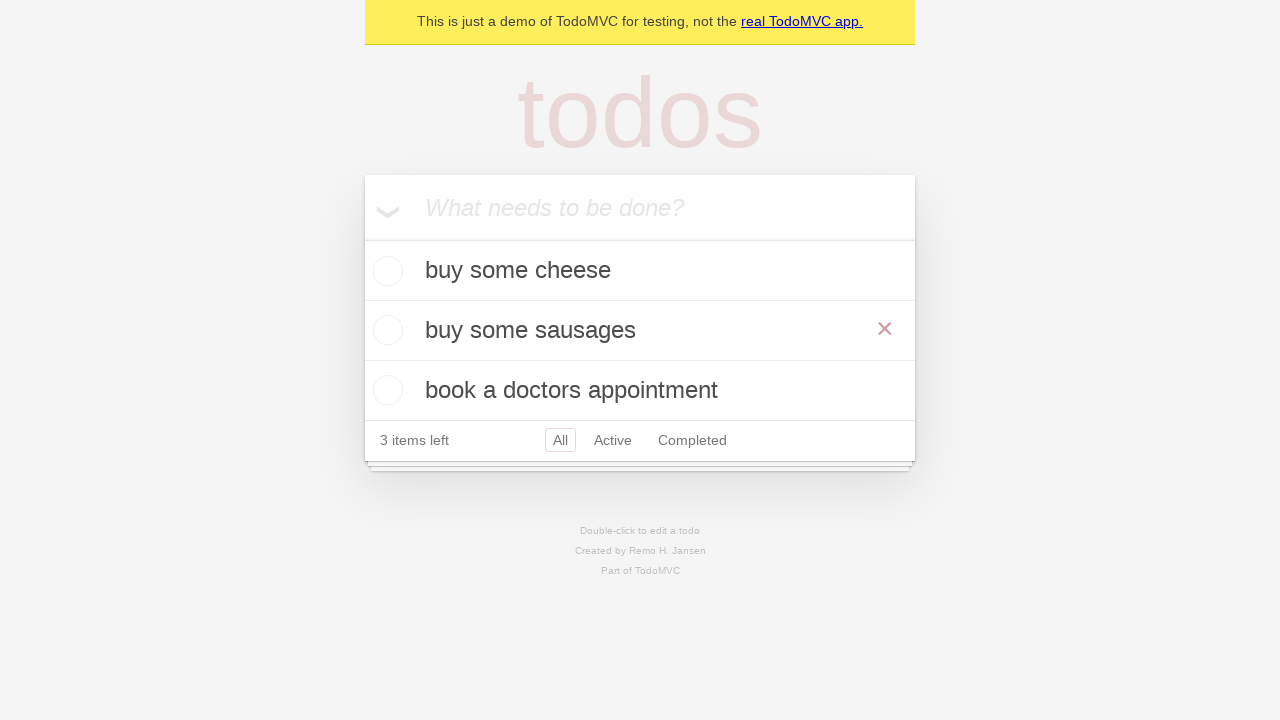